Plays a checkers game by making five moves (including capturing an opponent's piece), then restarts the game using the restart link.

Starting URL: https://www.gamesforthebrain.com/game/checkers/

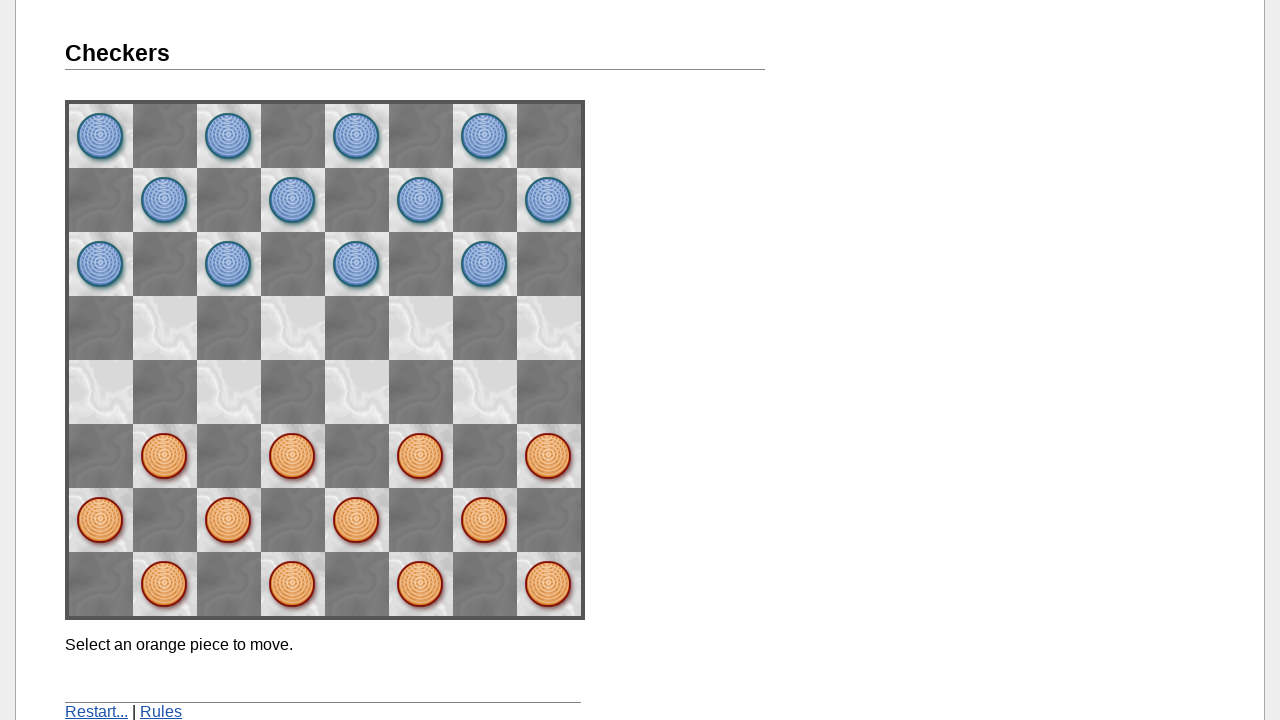

Verified that we're on the checkers game site
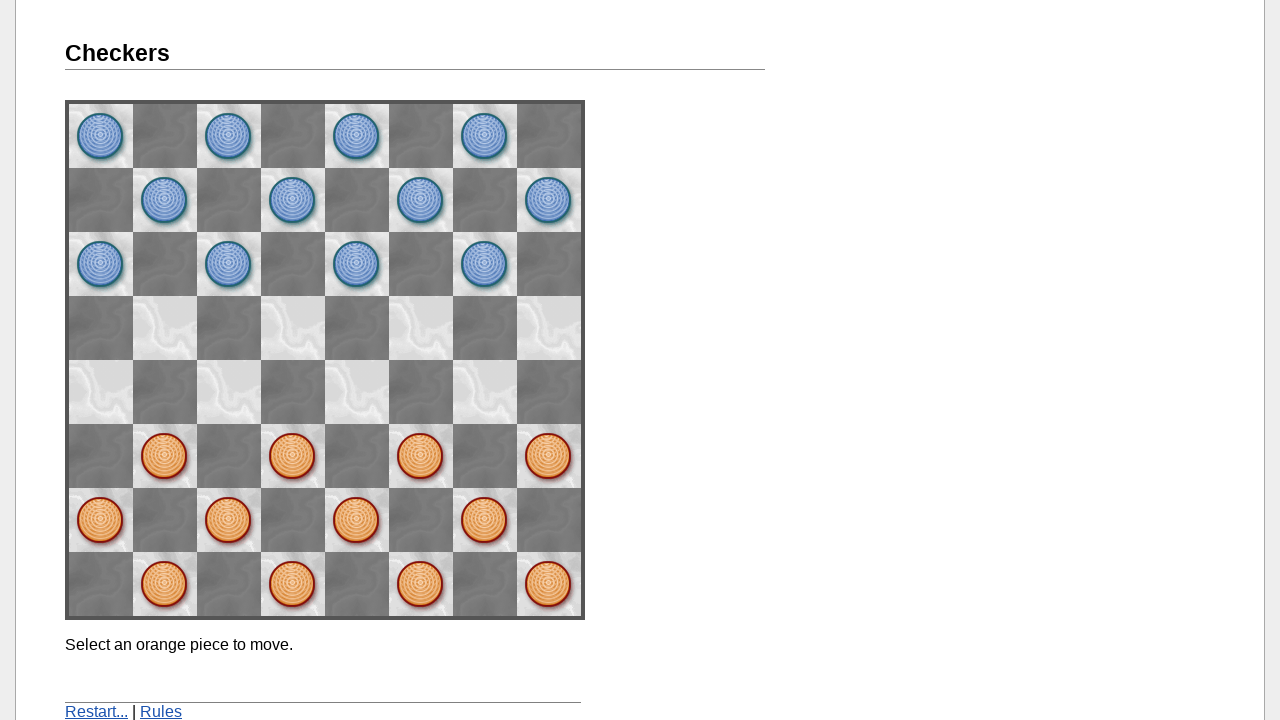

Clicked piece at position (2,2) at (421, 456) on xpath=//*[@onclick='didClick(2, 2)']
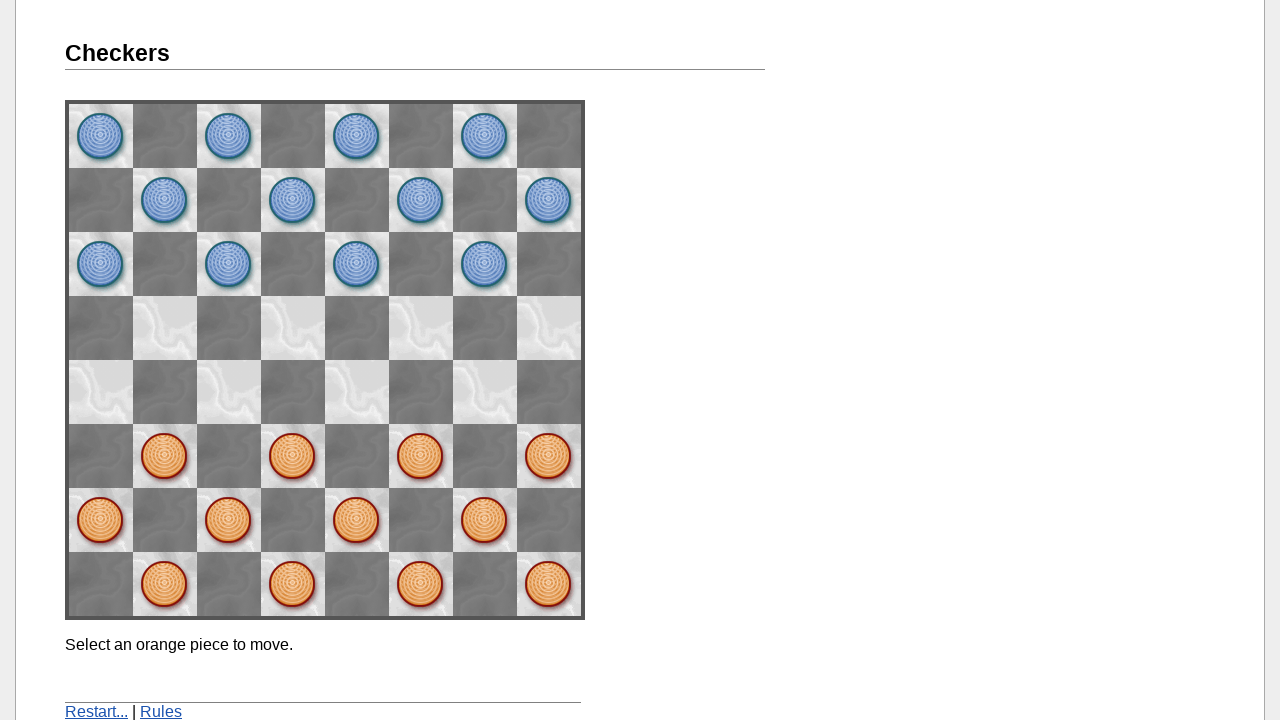

Moved piece to position (1,3) at (485, 392) on xpath=//*[@onclick='didClick(1, 3)']
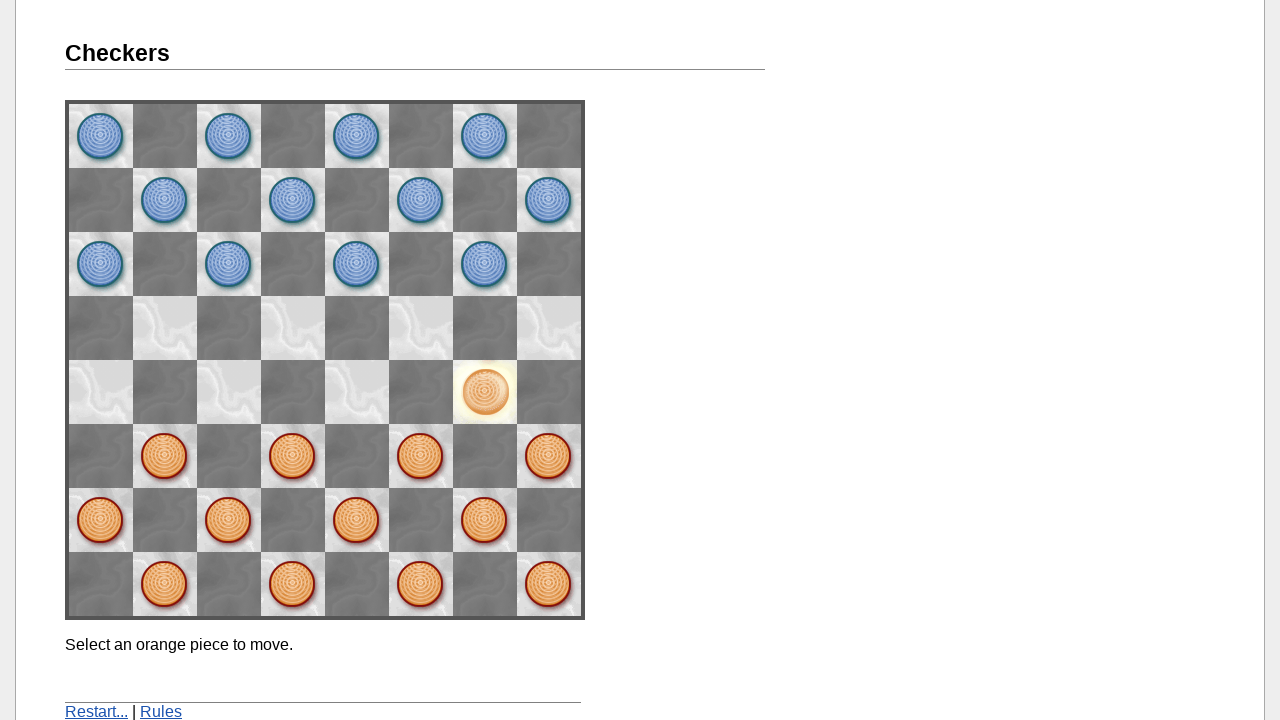

Waited for computer's move after first player move
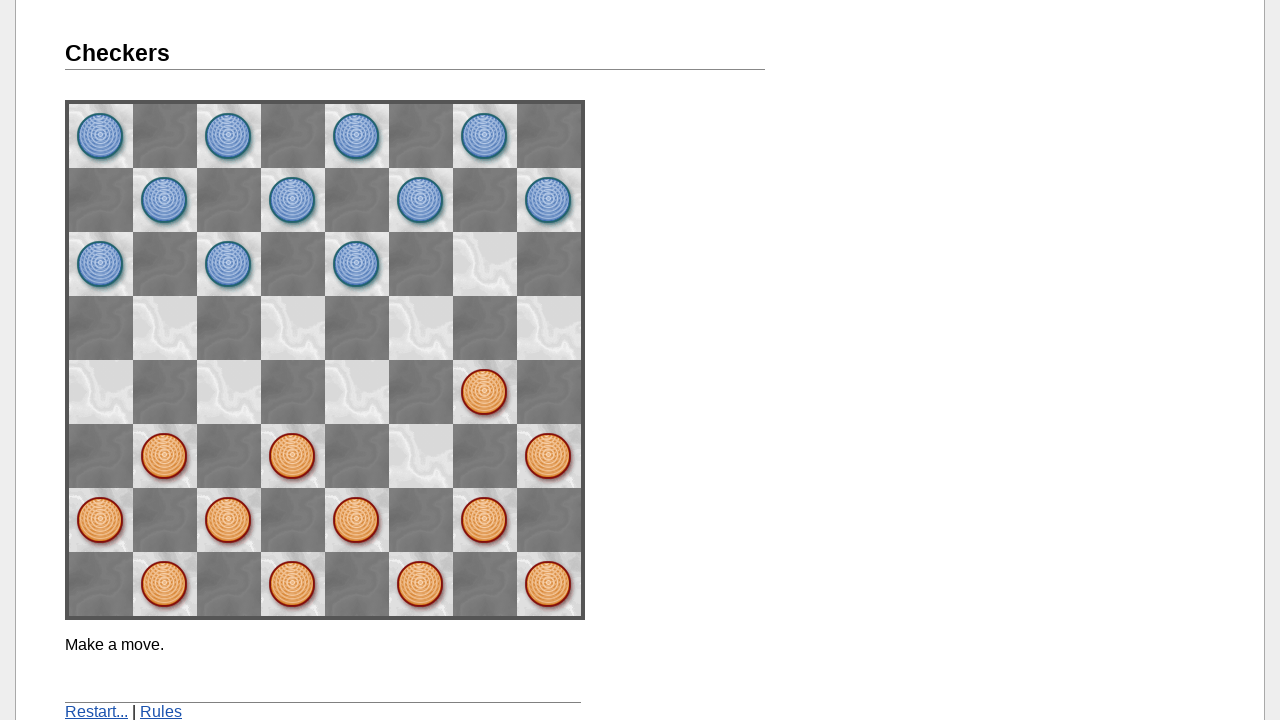

Clicked piece at position (3,1) at (357, 520) on xpath=//*[@onclick='didClick(3, 1)']
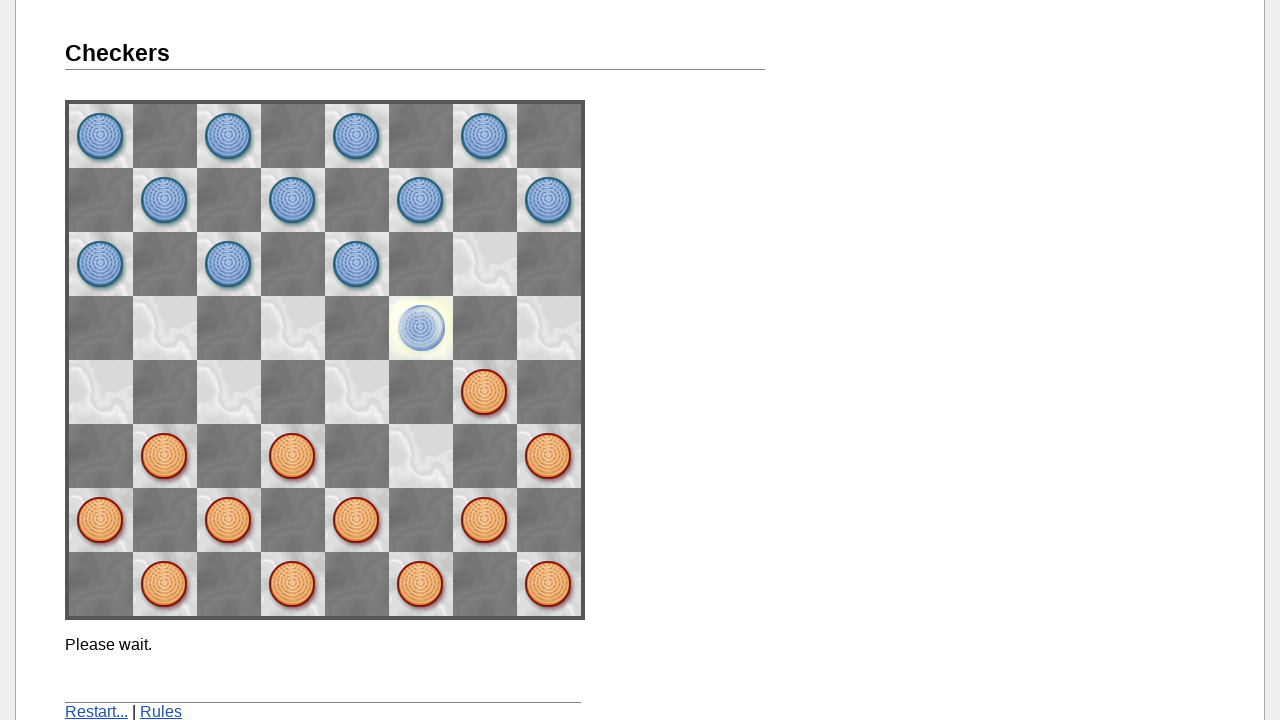

Moved piece to position (2,2) at (421, 456) on xpath=//*[@onclick='didClick(2, 2)']
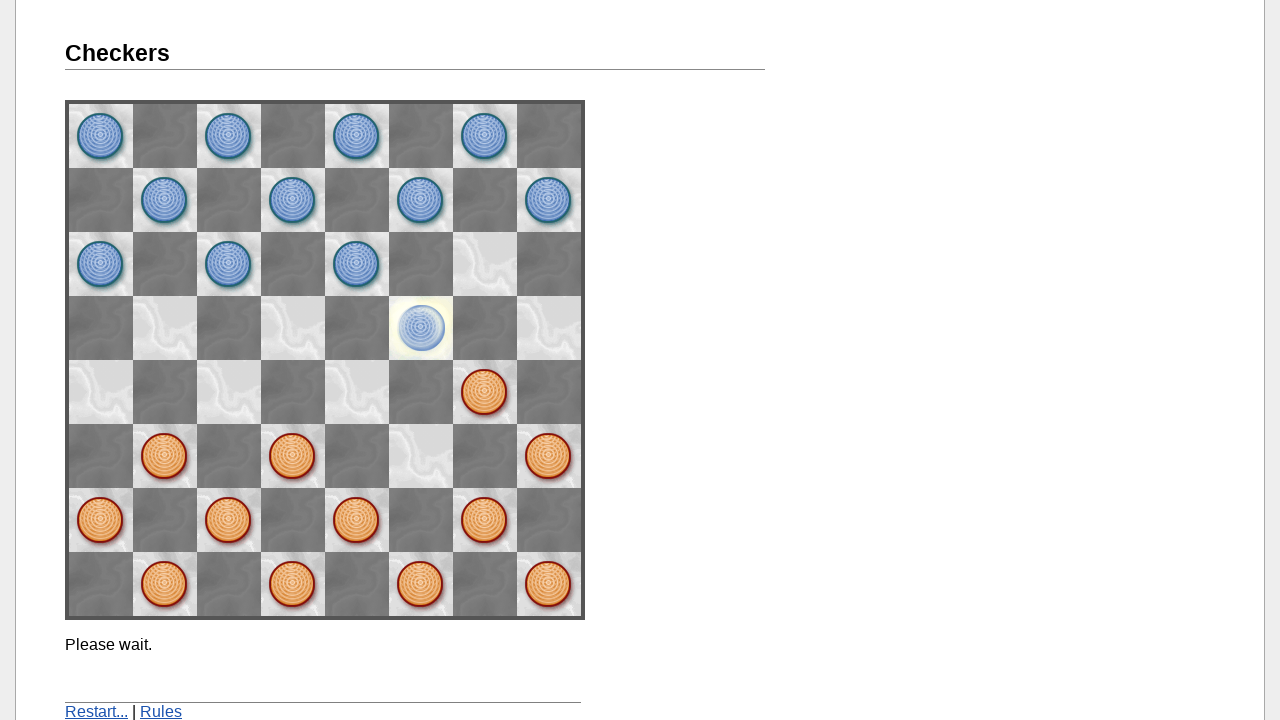

Waited for computer's move after second player move
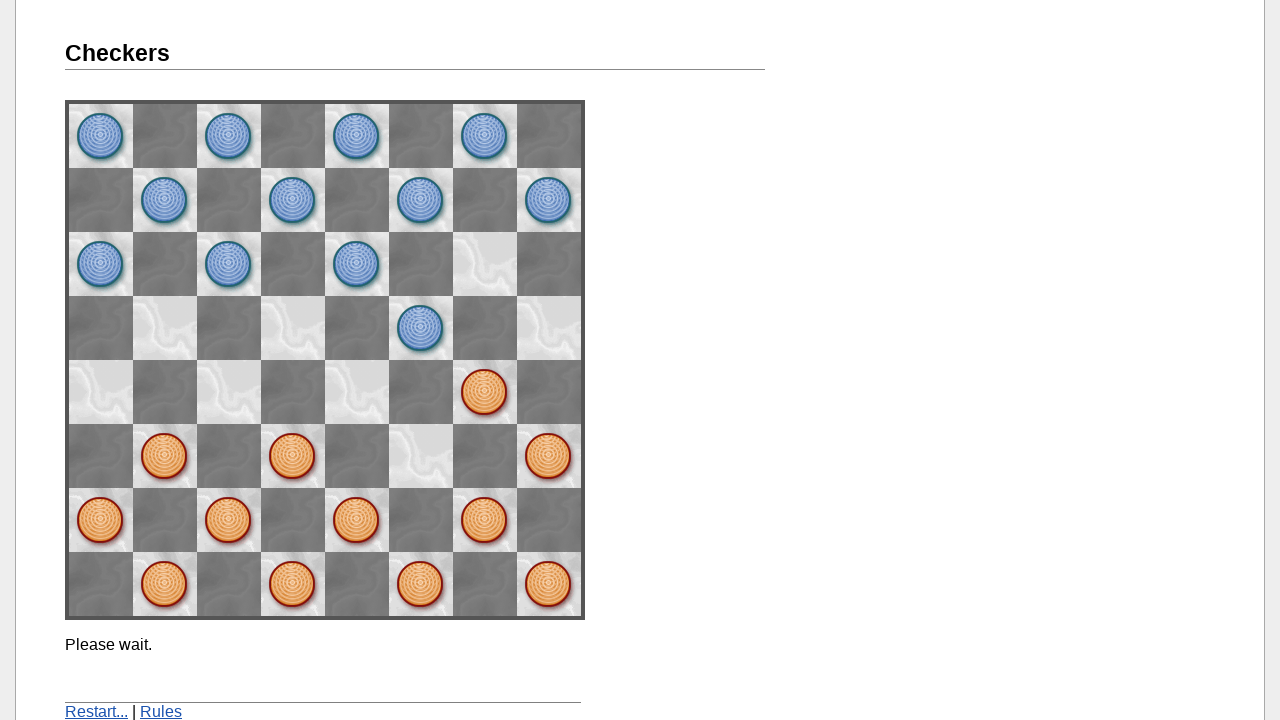

Clicked piece at position (4,0) at (293, 584) on xpath=//*[@onclick='didClick(4, 0)']
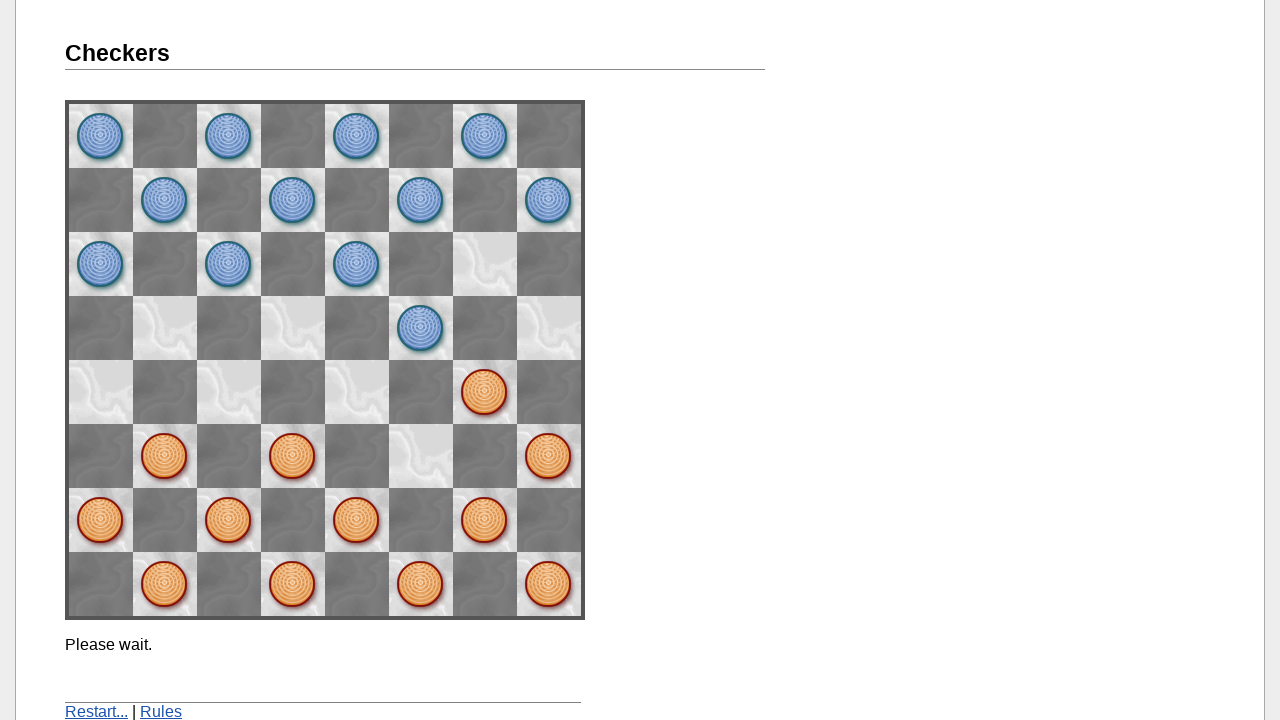

Moved piece to position (3,1) at (357, 520) on xpath=//*[@onclick='didClick(3, 1)']
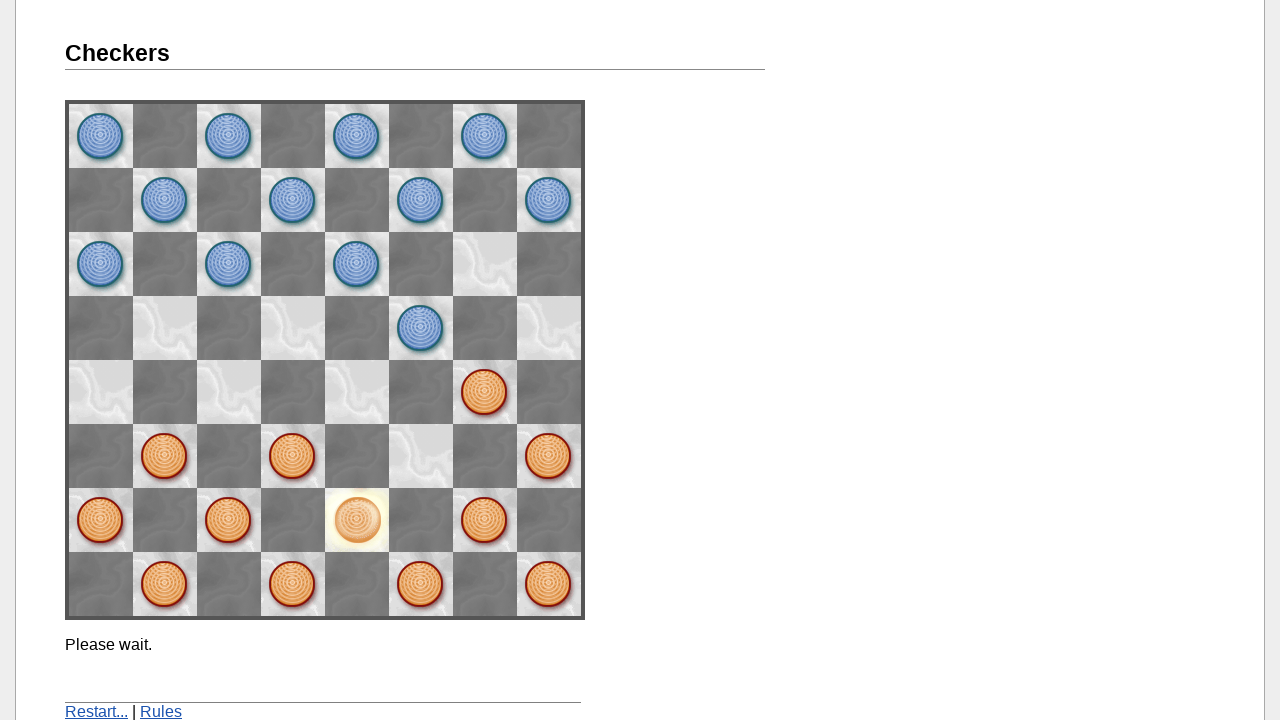

Waited for computer's move after third player move
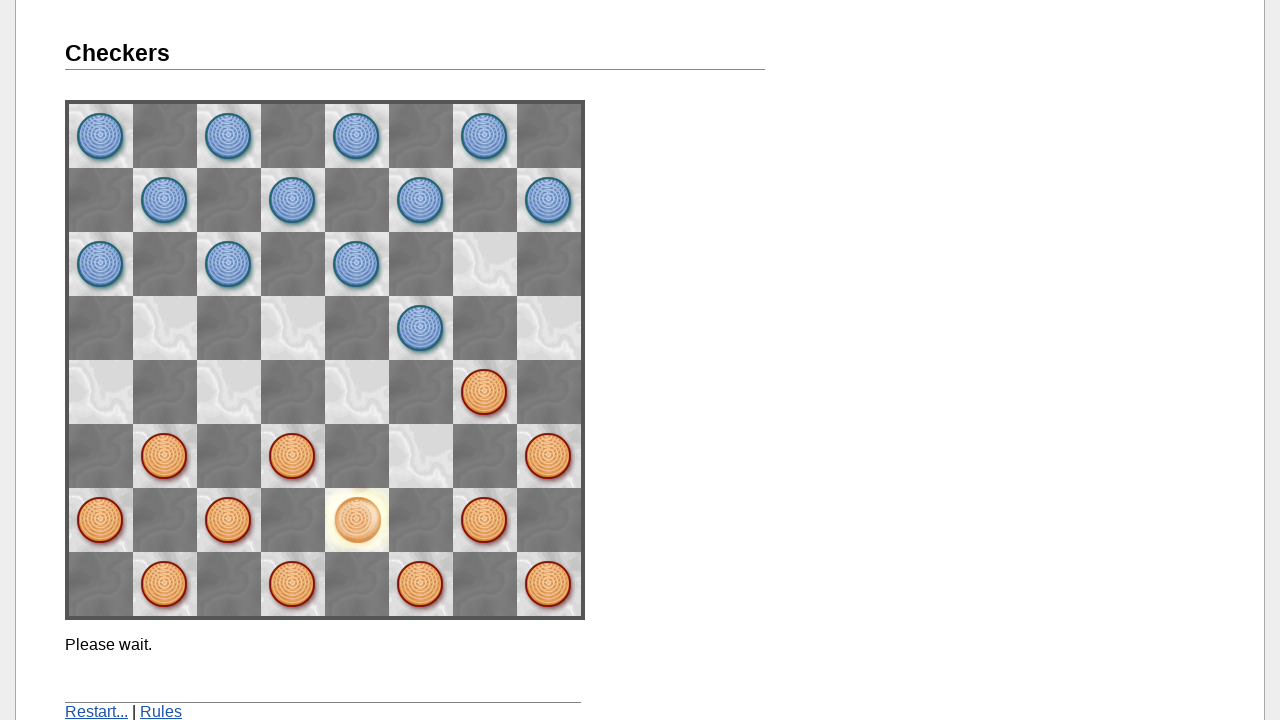

Clicked piece at position (4,2) at (293, 456) on xpath=//*[@onclick='didClick(4, 2)']
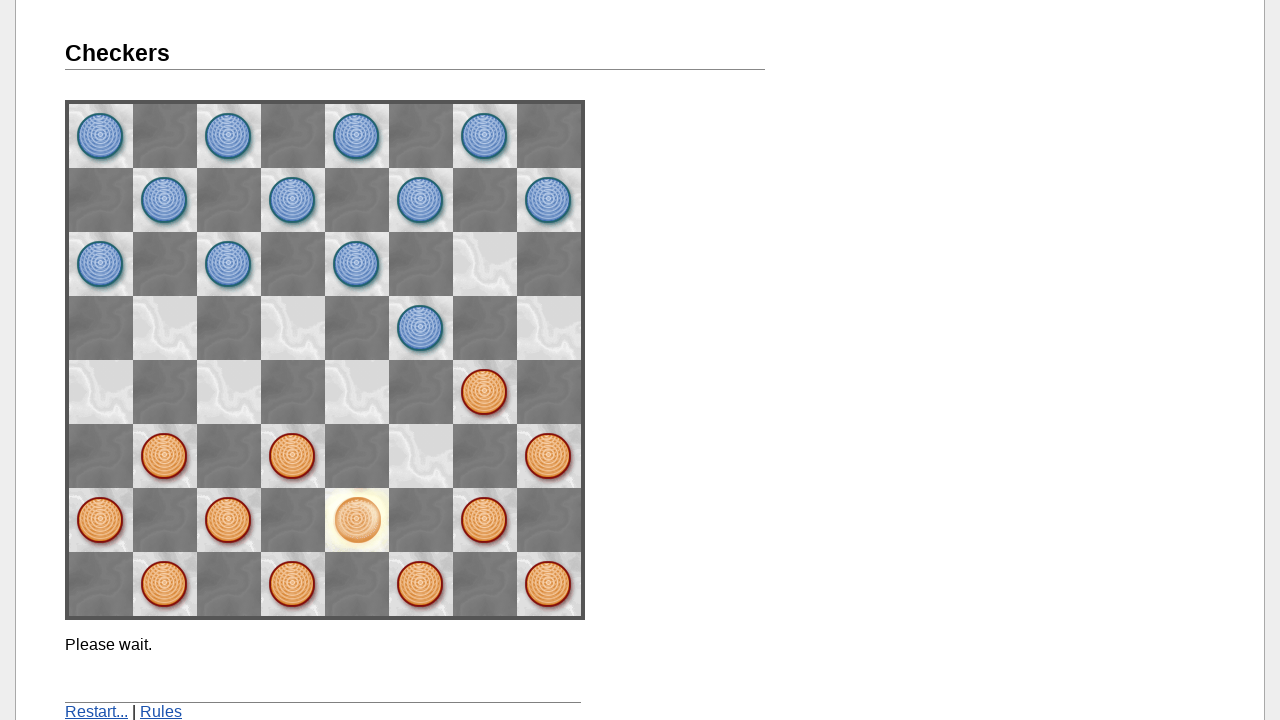

Moved piece to position (2,4), capturing opponent's piece at (421, 328) on xpath=//*[@onclick='didClick(2, 4)']
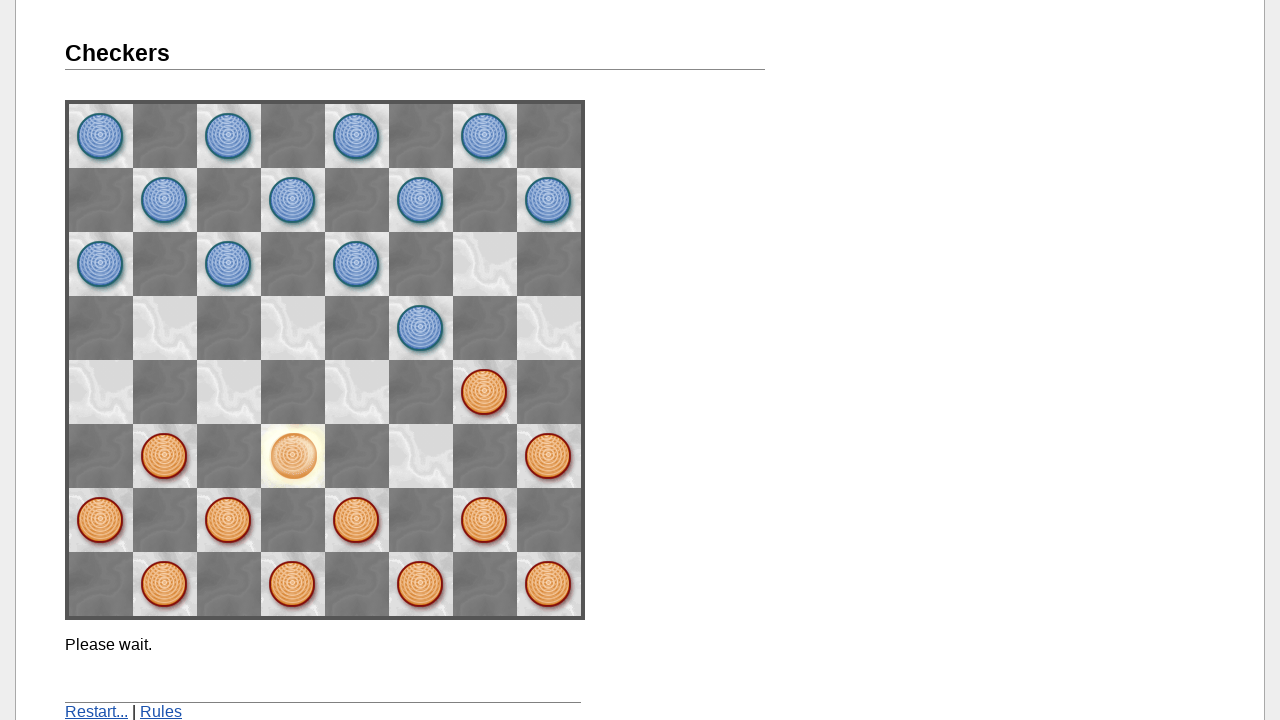

Waited for computer's move after fourth player move
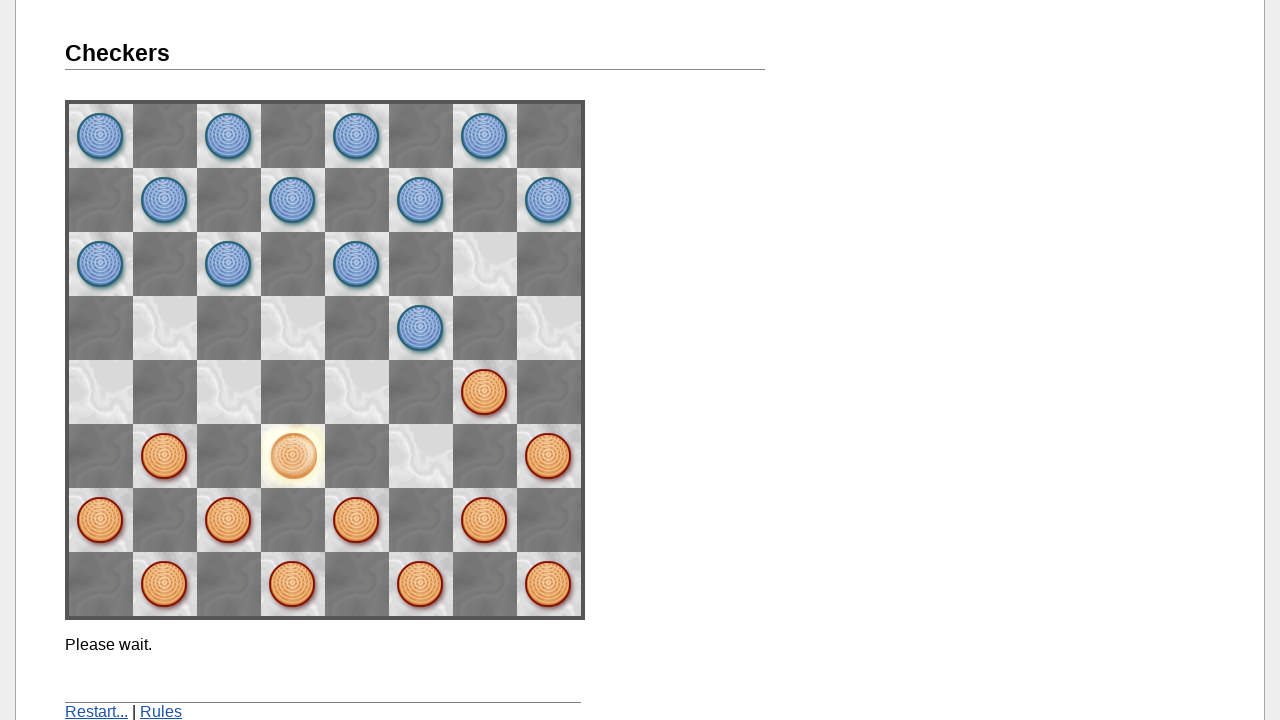

Clicked piece at position (1,3) at (485, 392) on xpath=//*[@onclick='didClick(1, 3)']
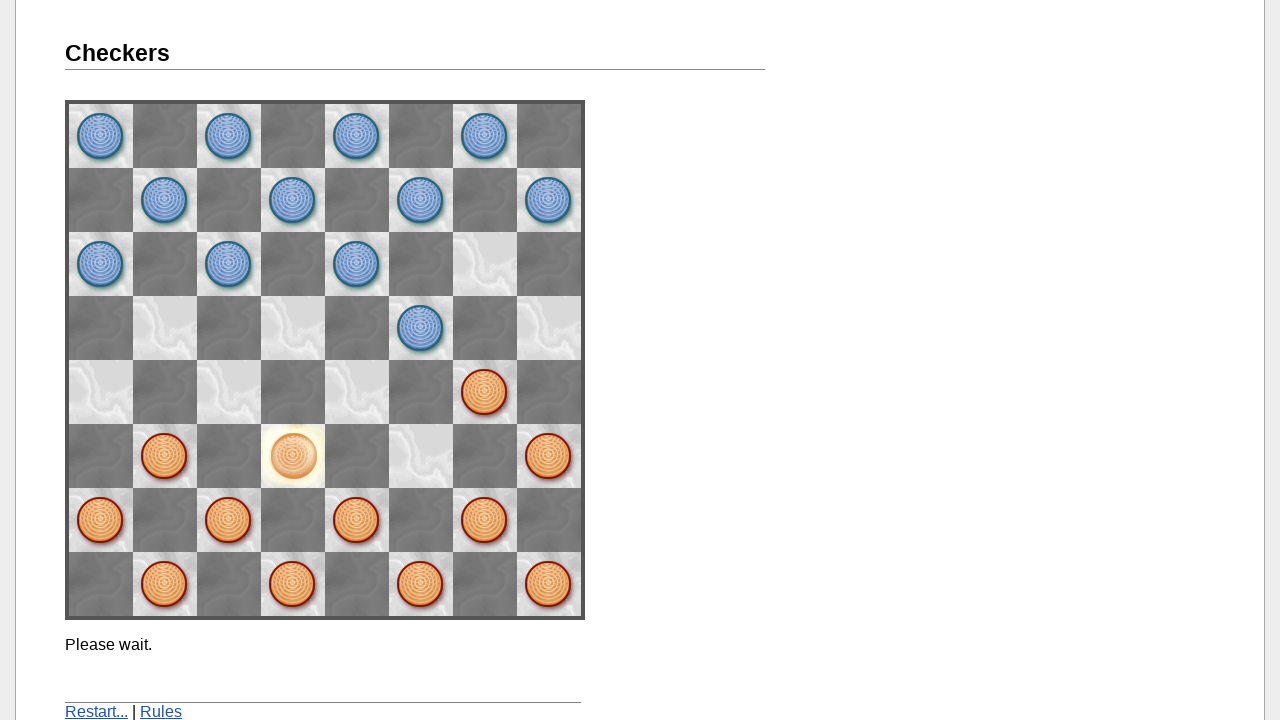

Moved piece to position (0,4) at (549, 328) on xpath=//*[@onclick='didClick(0, 4)']
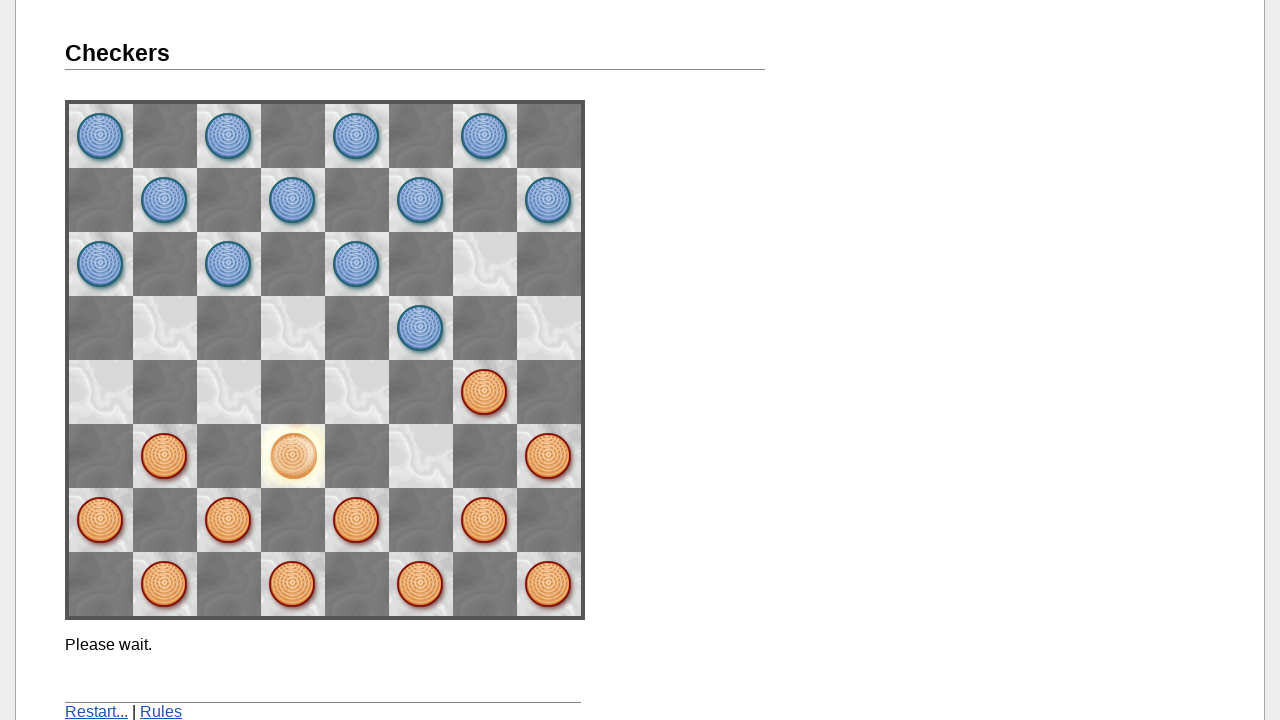

Waited for computer's move after fifth player move
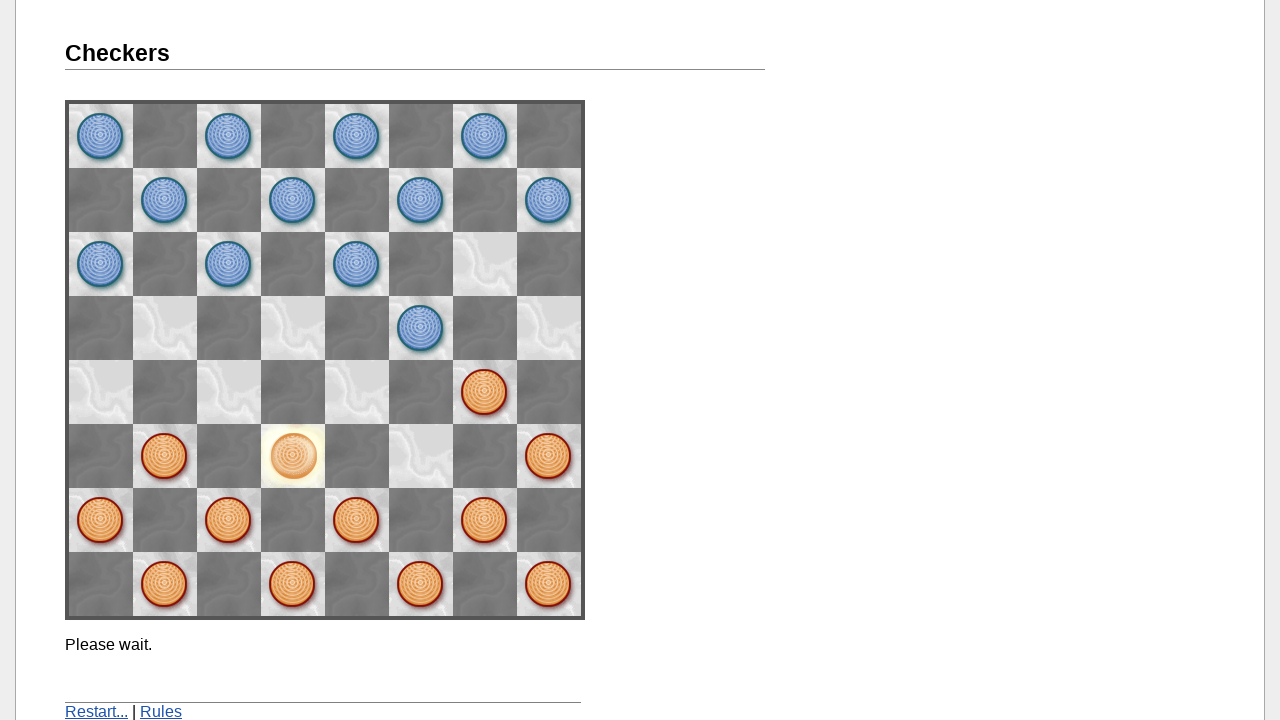

Clicked restart link to begin a new game at (96, 712) on xpath=//*[@href='./']
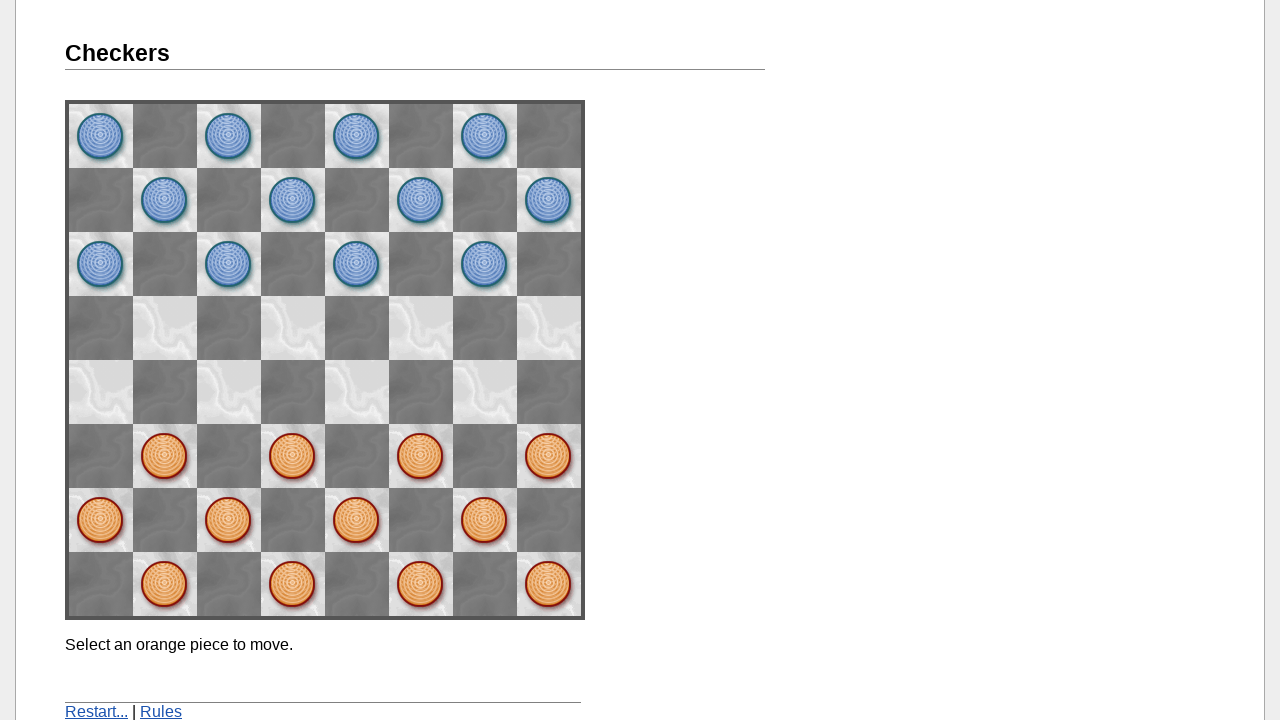

Game restarted and ready for new game
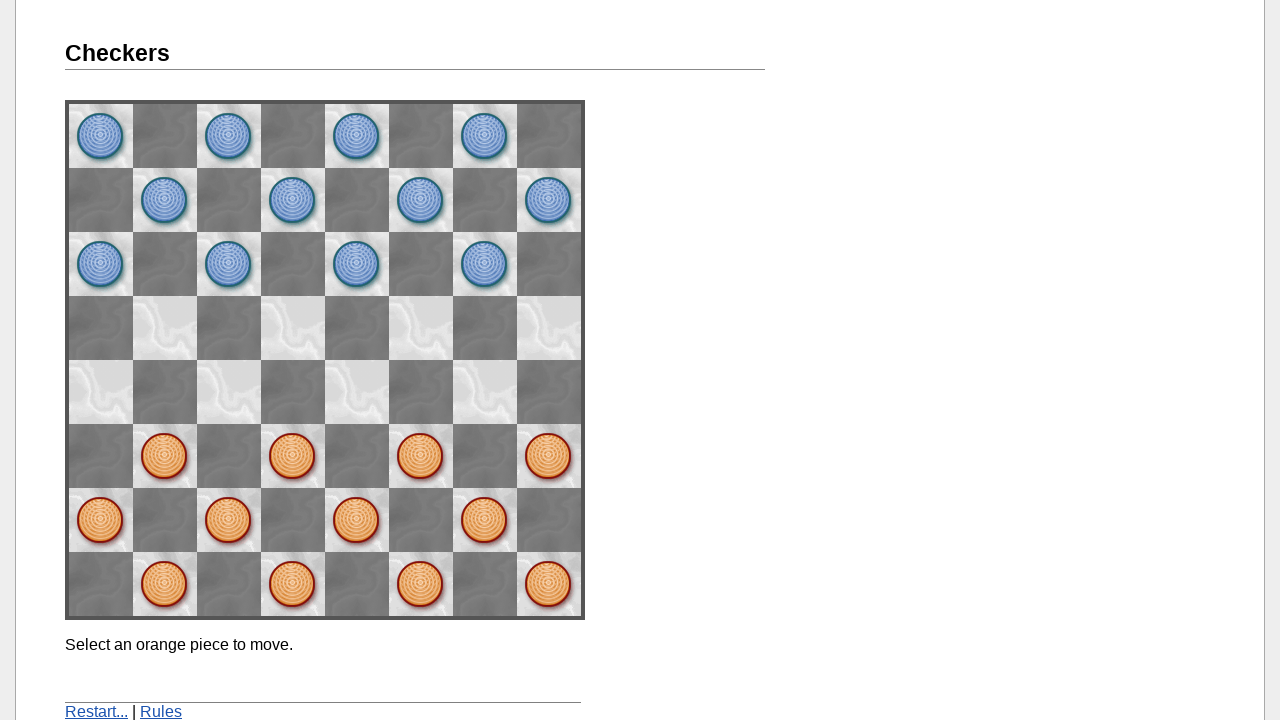

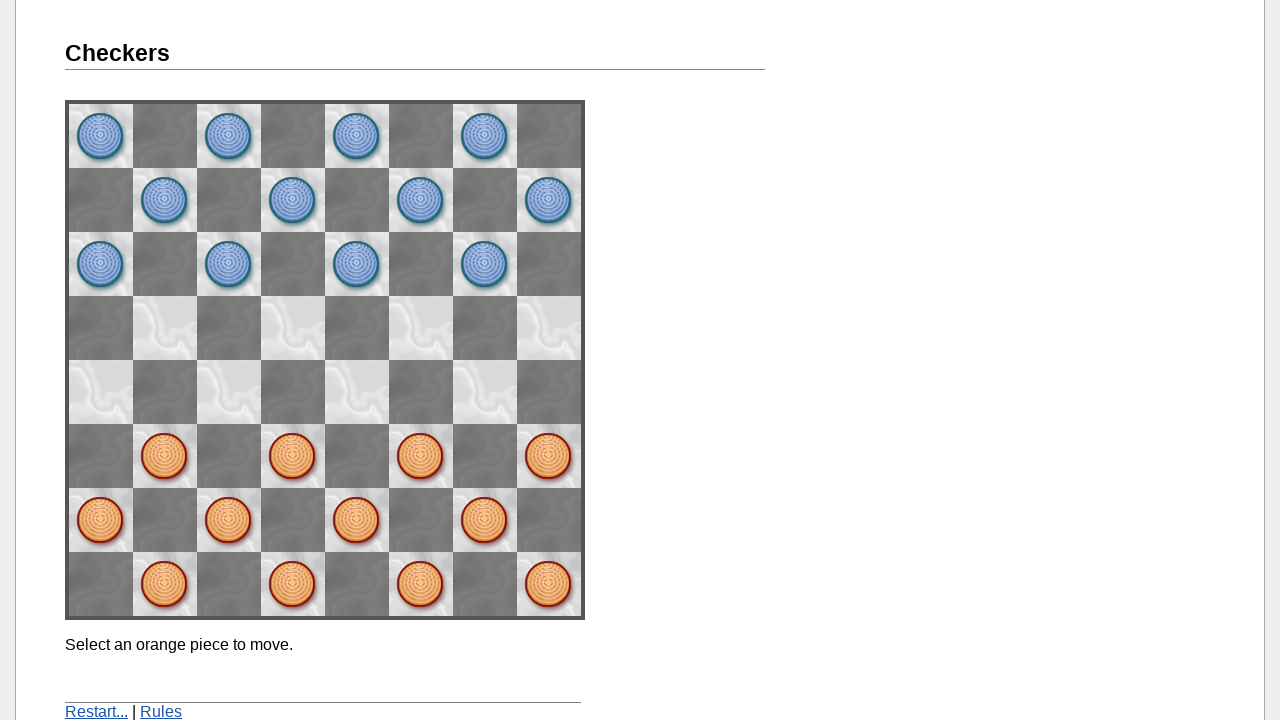